Tests that registration fails when zip code has less than 5 digits

Starting URL: https://www.sharelane.com/cgi-bin/register.py

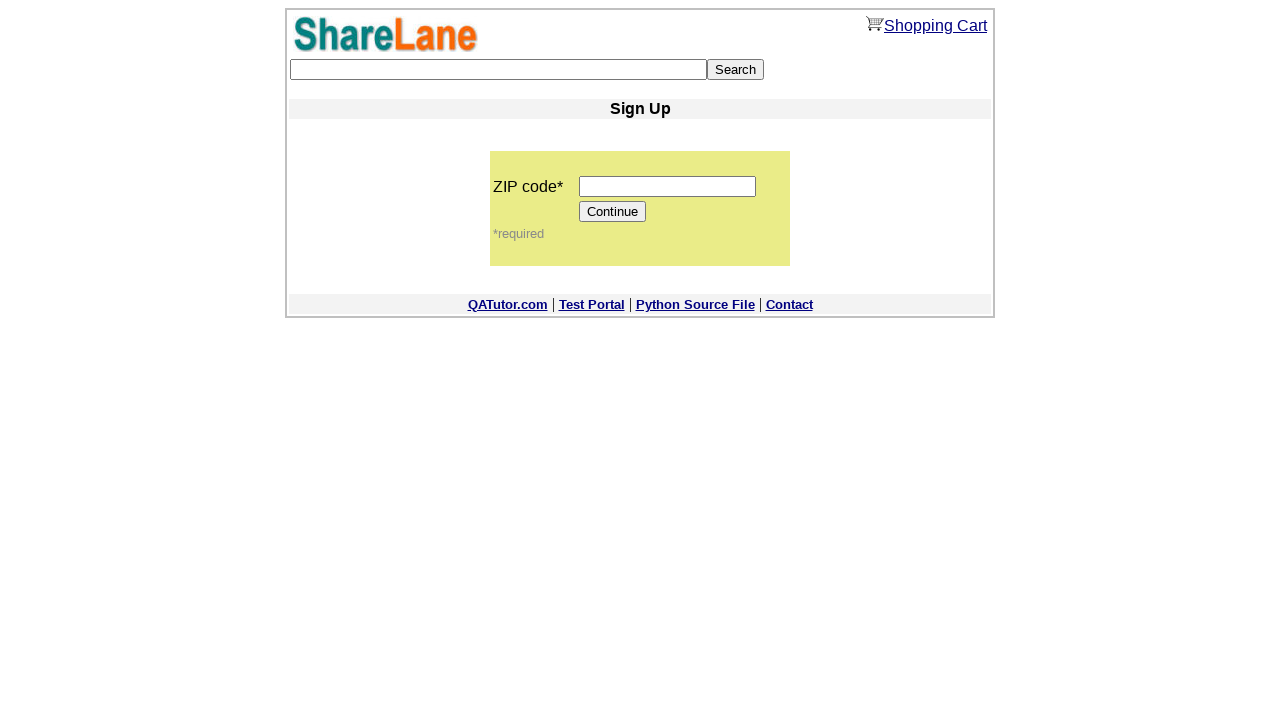

Filled zip code field with 4 digits (1234) on input[name='zip_code']
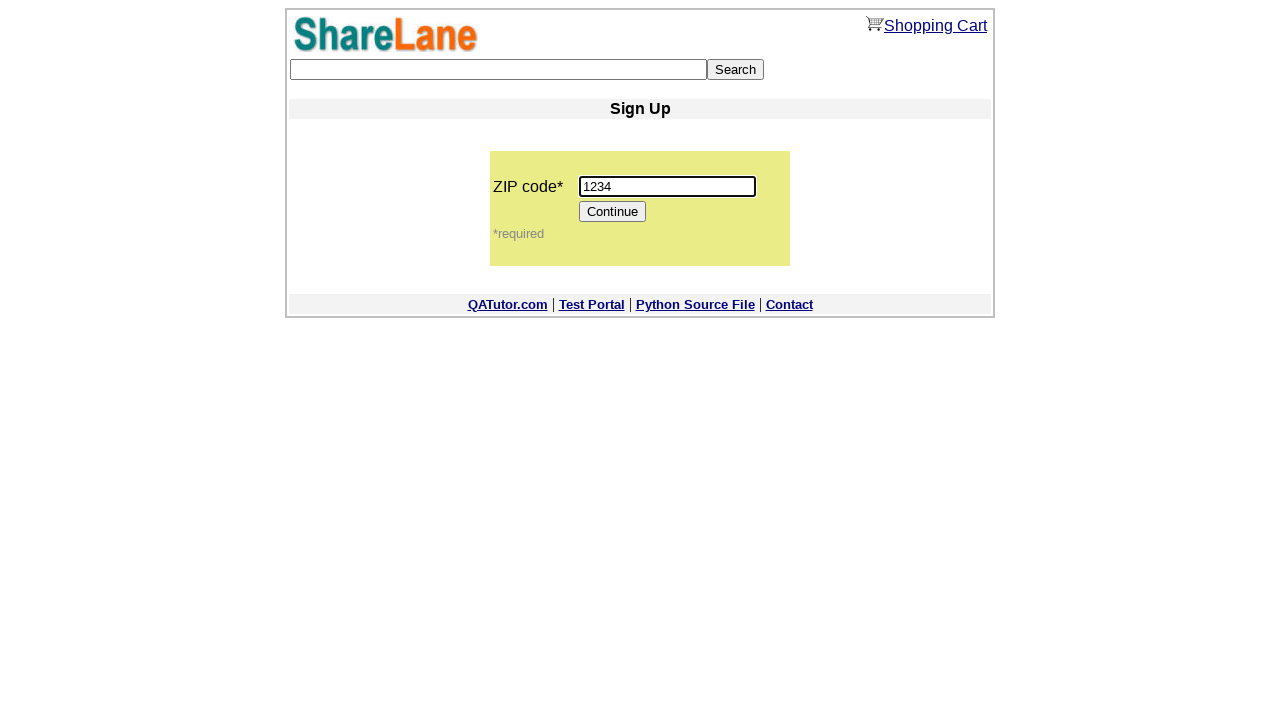

Clicked Continue button with invalid zip code at (613, 212) on input[value='Continue']
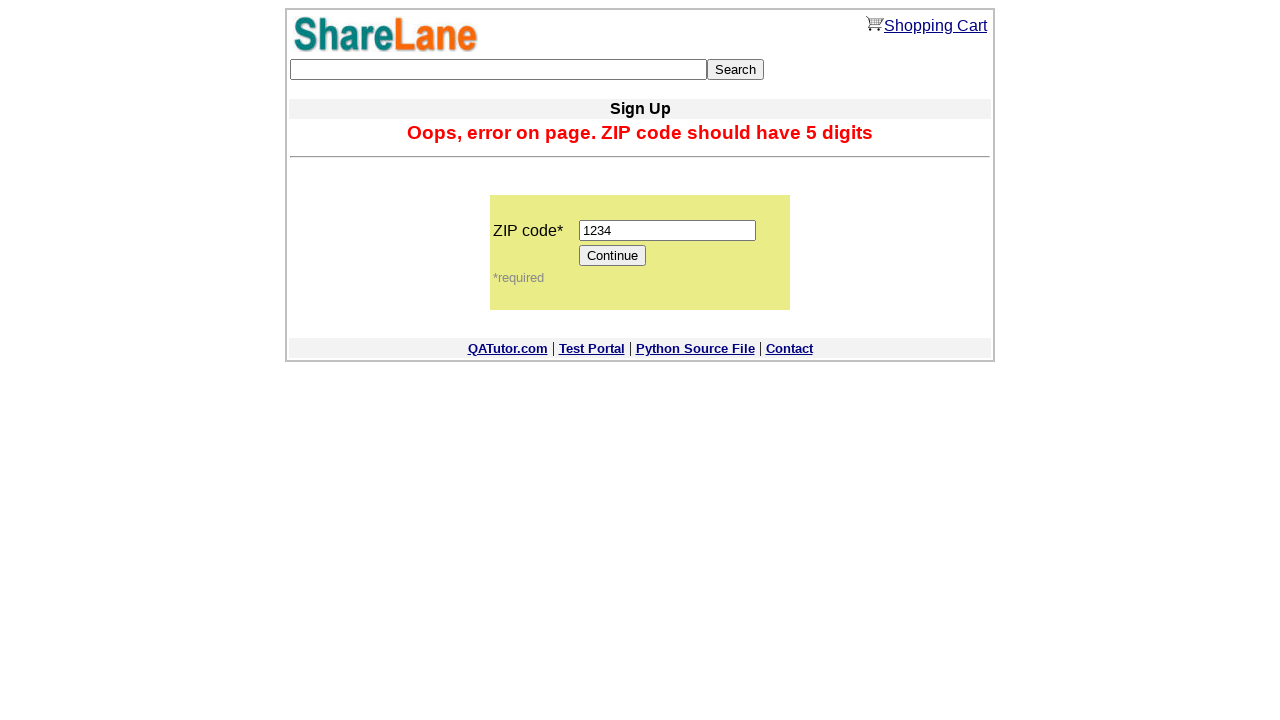

Verified that Continue button is still visible (registration failed as expected)
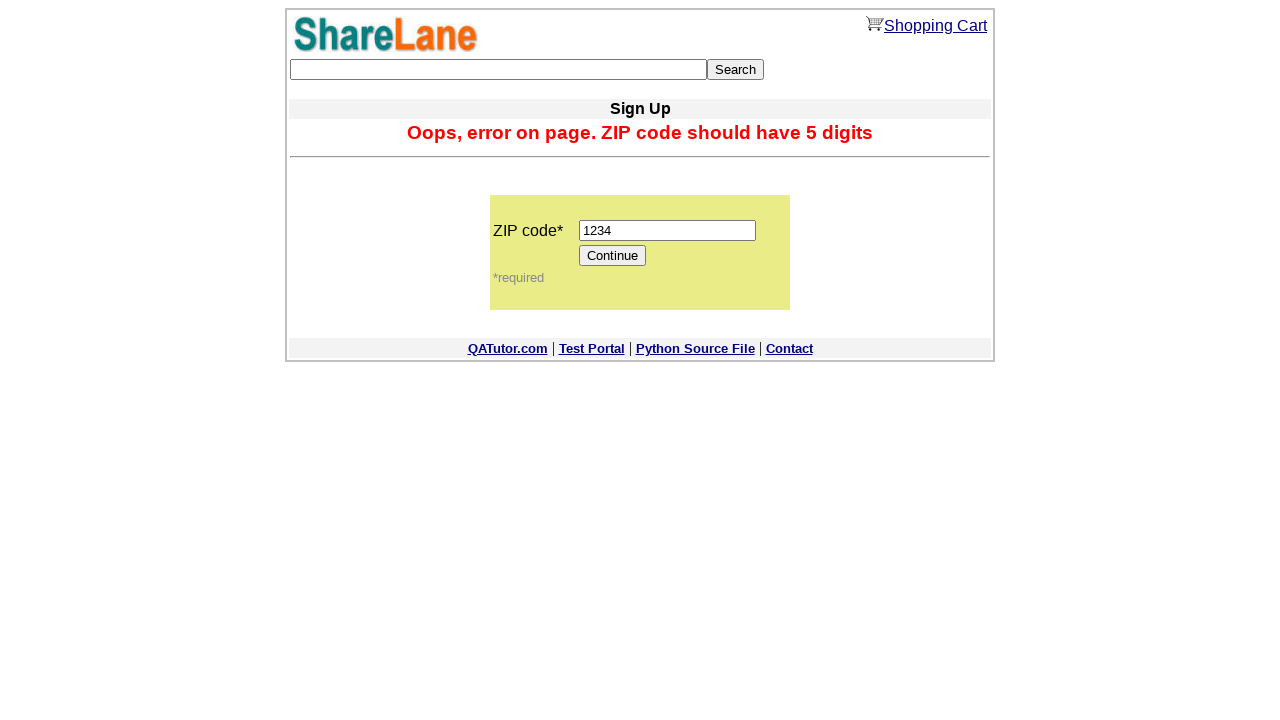

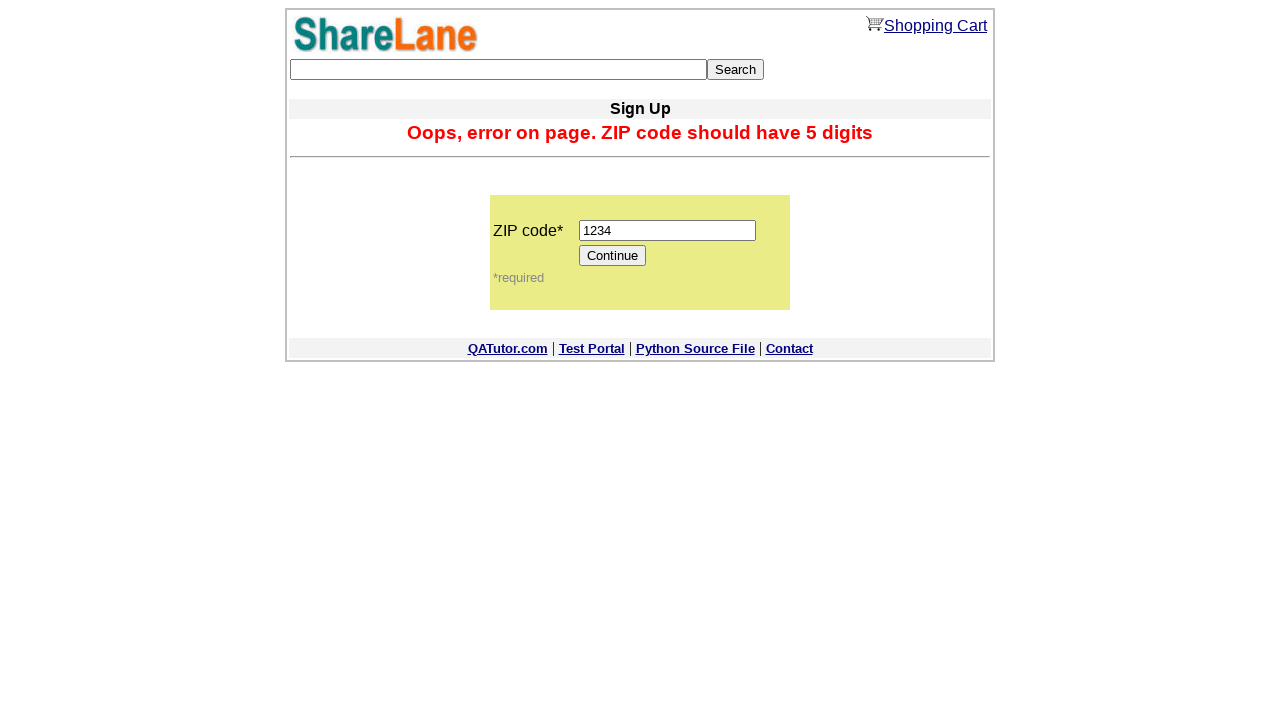